Tests that adding a todo item clears the text input field by entering an item, pressing Enter, and verifying the input becomes empty

Starting URL: https://todo-app.serenity-js.org/

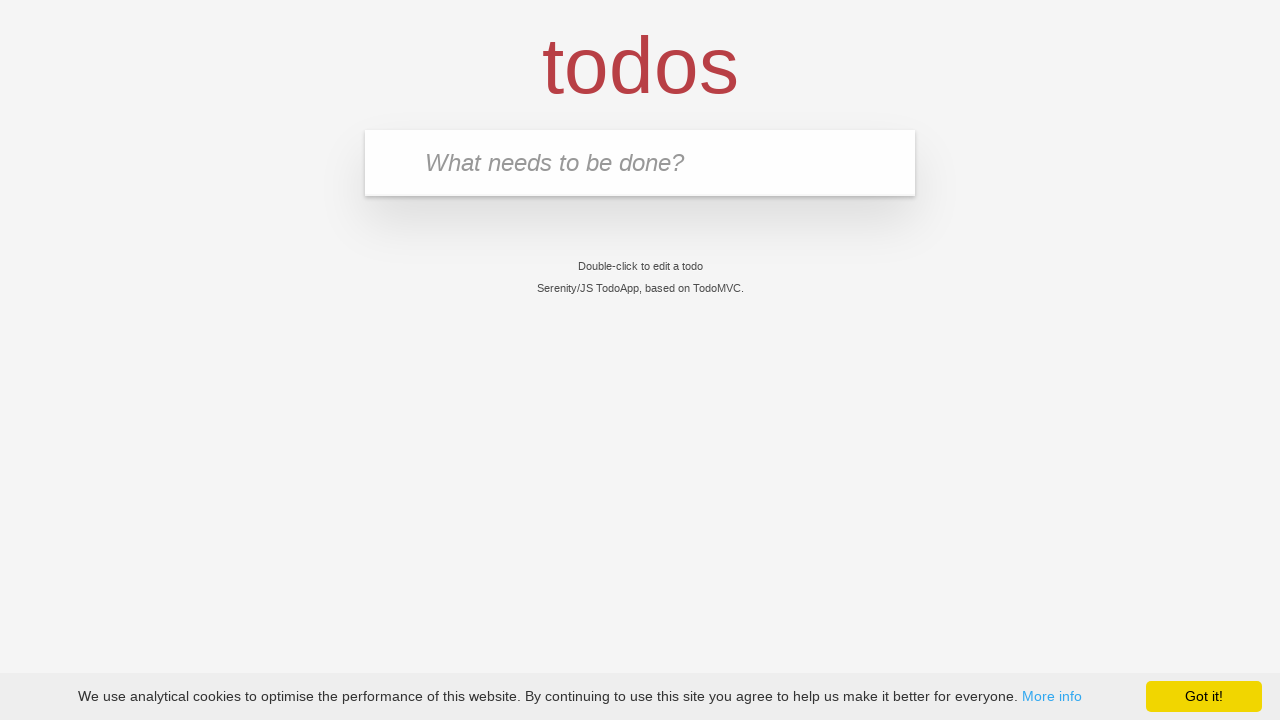

Filled todo input field with 'buy some cheese' on input.new-todo
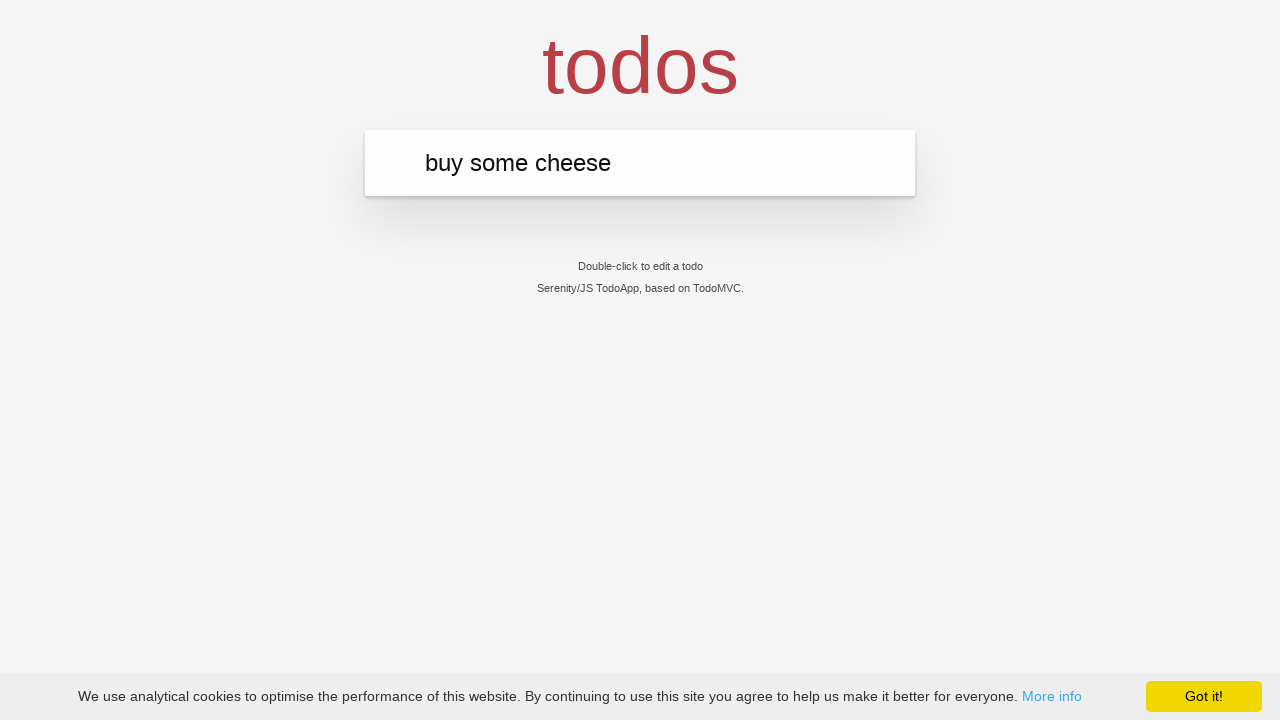

Pressed Enter to add the todo item on input.new-todo
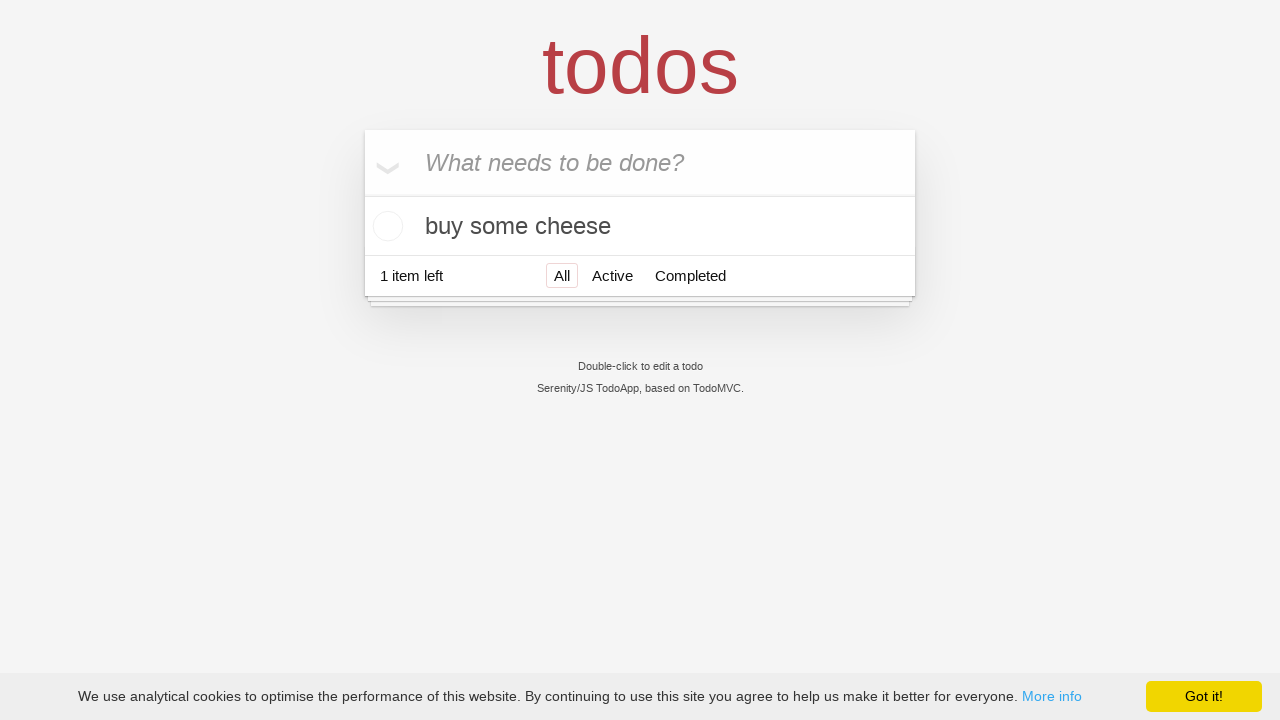

Todo item 'buy some cheese' appeared in the list
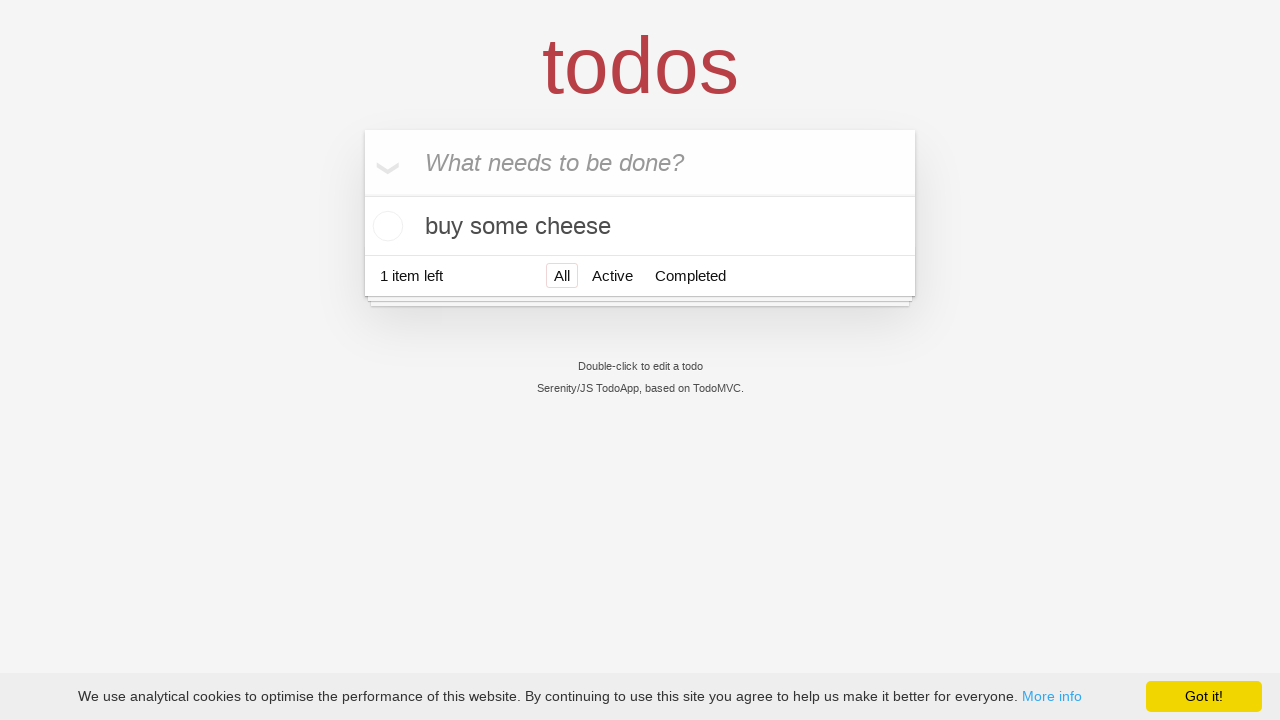

Retrieved input field value to verify it was cleared
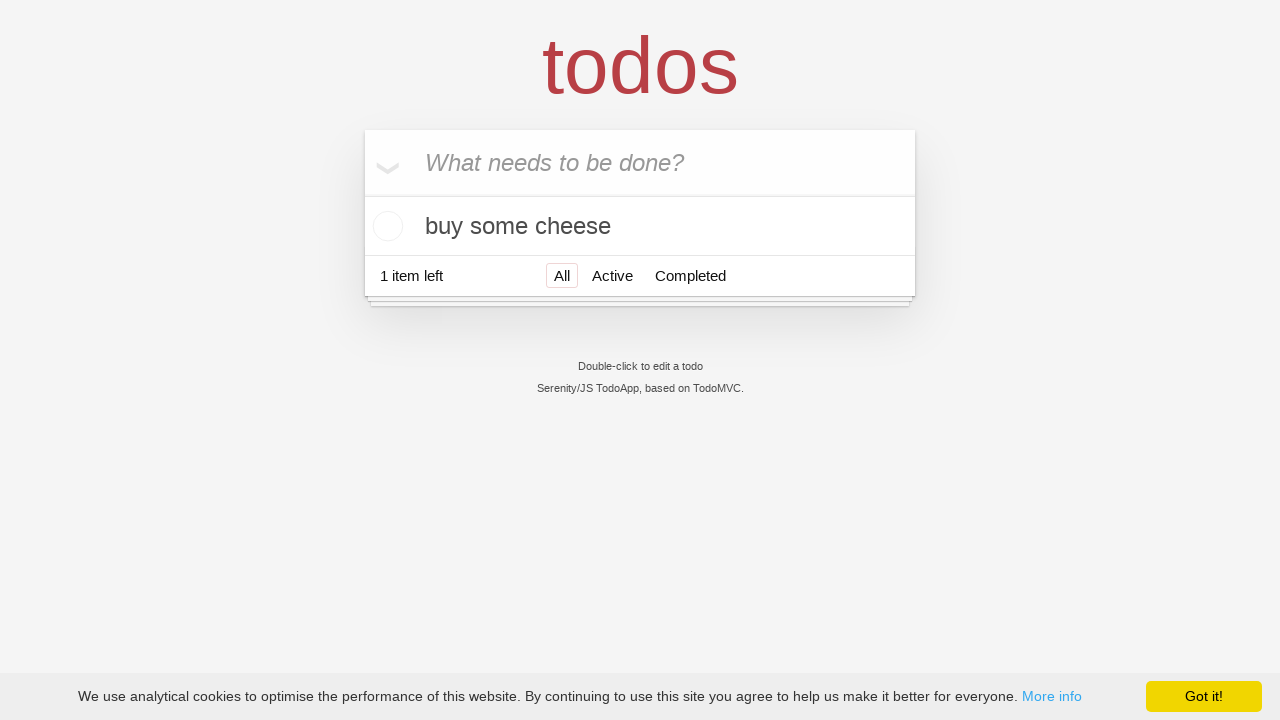

Verified input field is empty after adding todo item
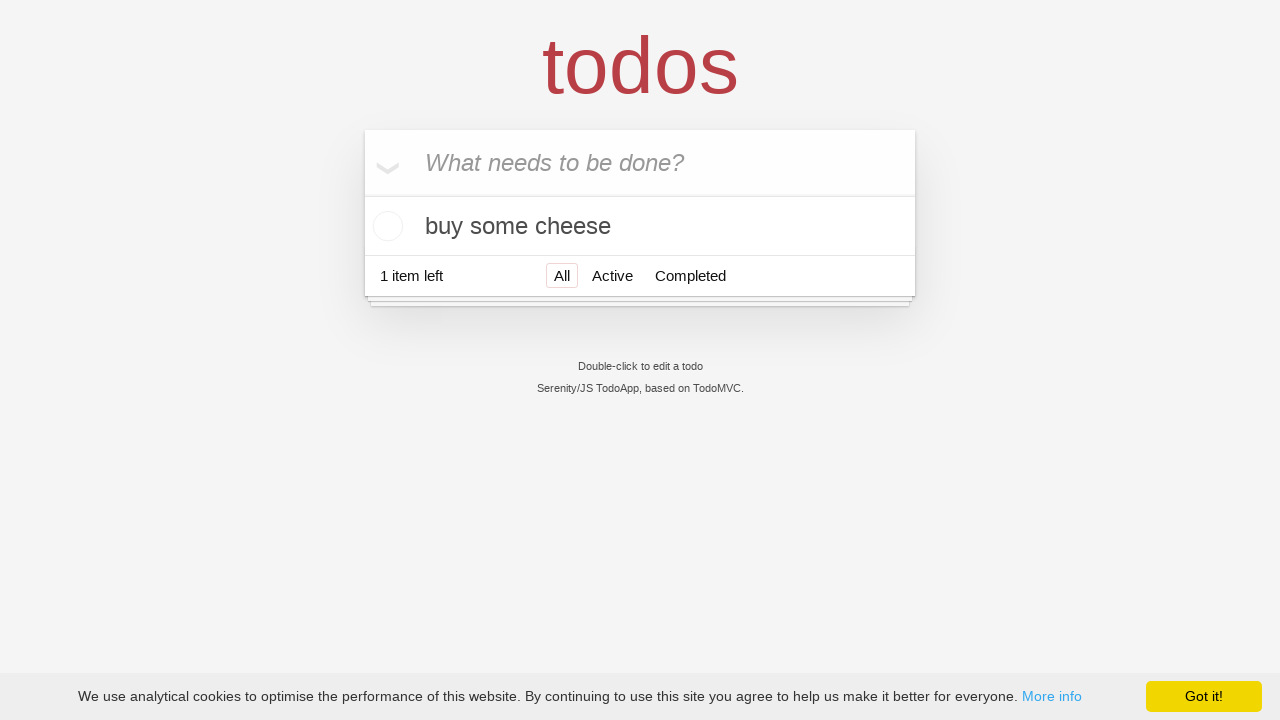

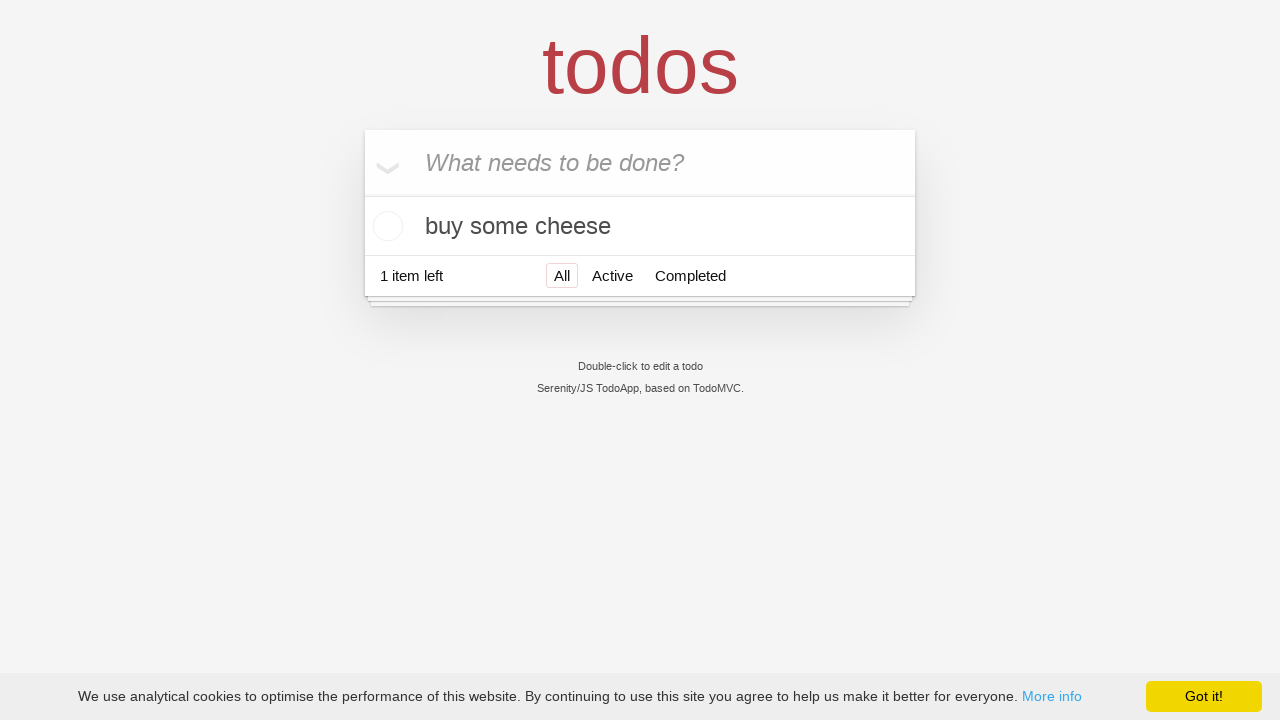